Tests hovering functionality over contact links to verify color changes on hover

Starting URL: https://tienichxanh.com.vn/

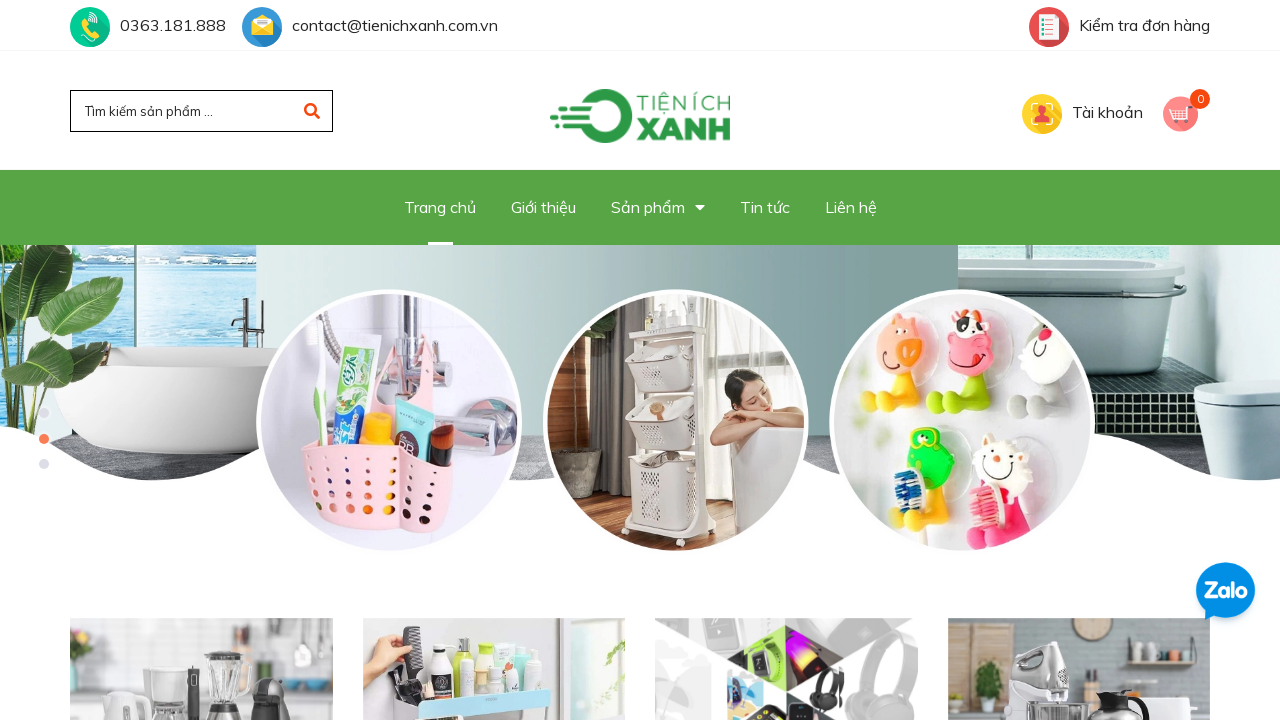

Retrieved all contact links with class 'hai01'
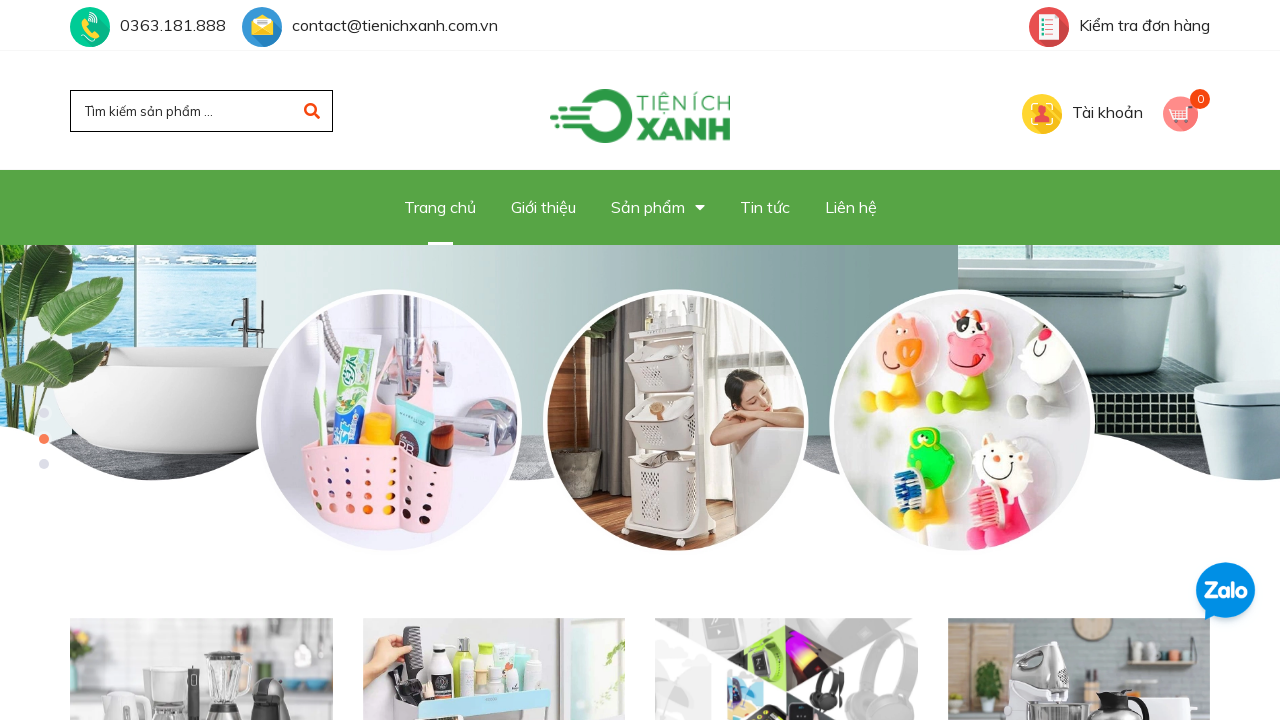

Hovered over a contact link at (173, 25) on a.hai01 >> nth=0
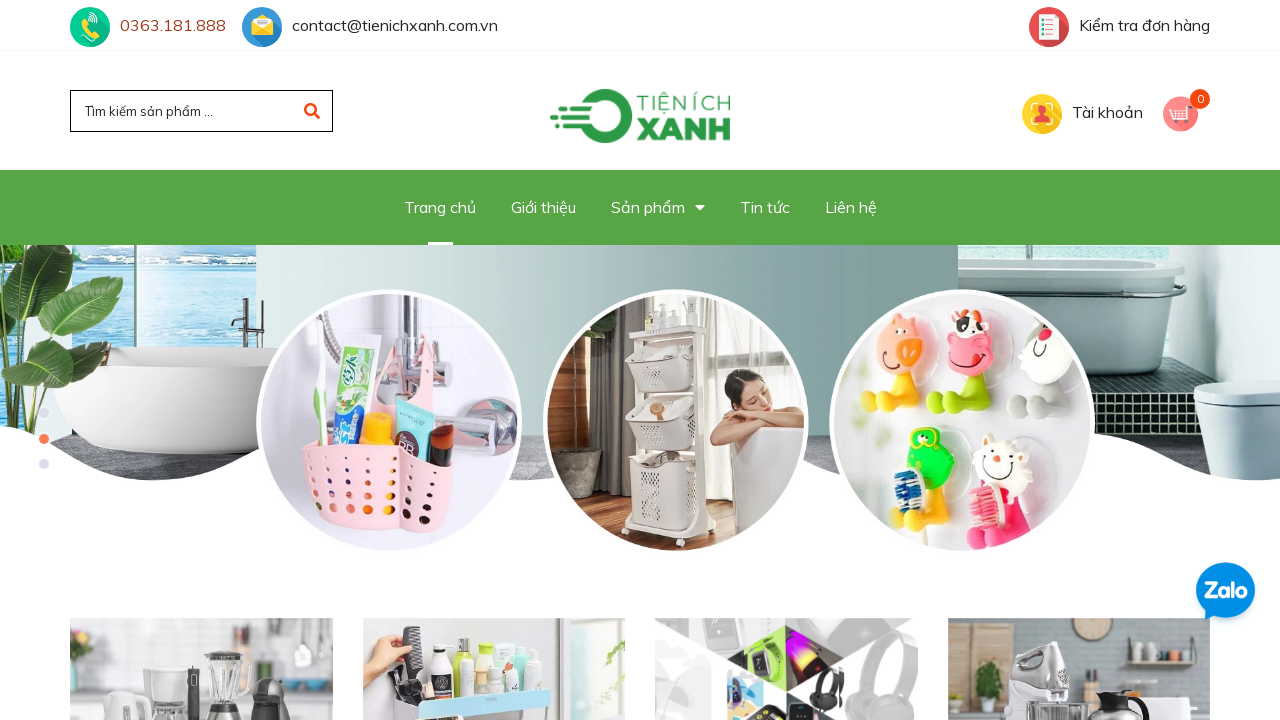

Waited 500ms to observe hover color change effect
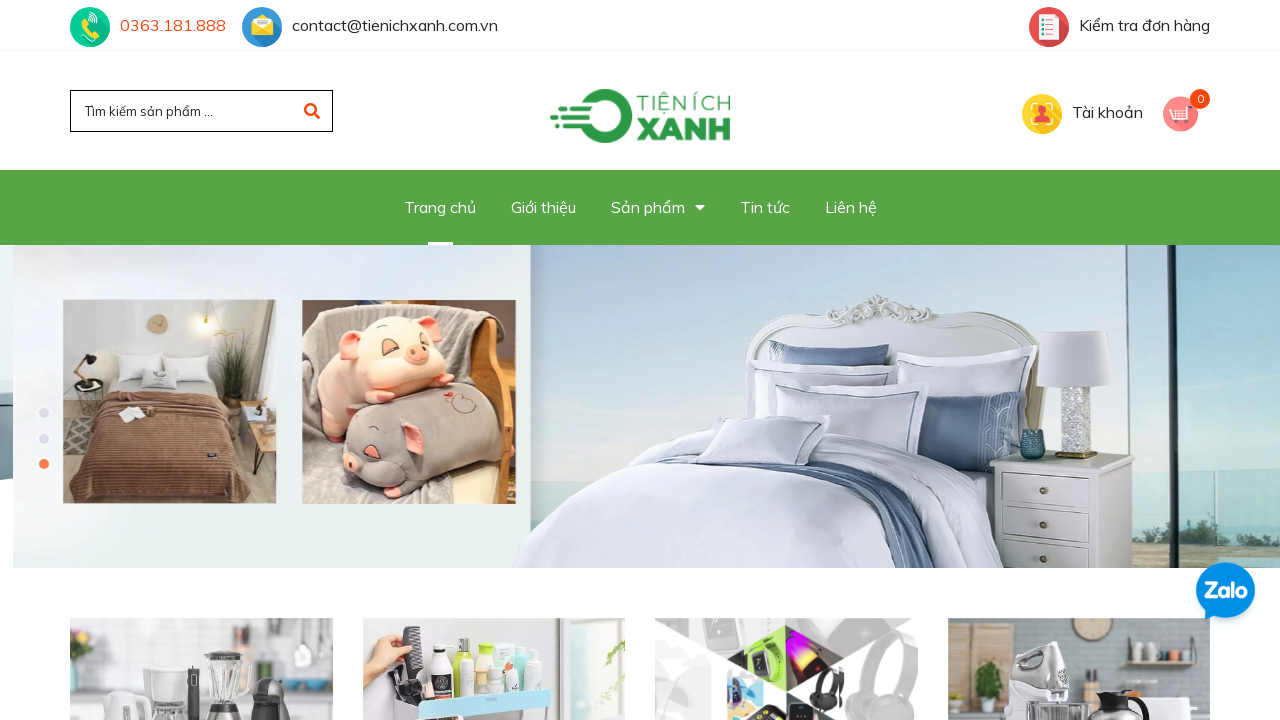

Hovered over a contact link at (395, 25) on a.hai01 >> nth=1
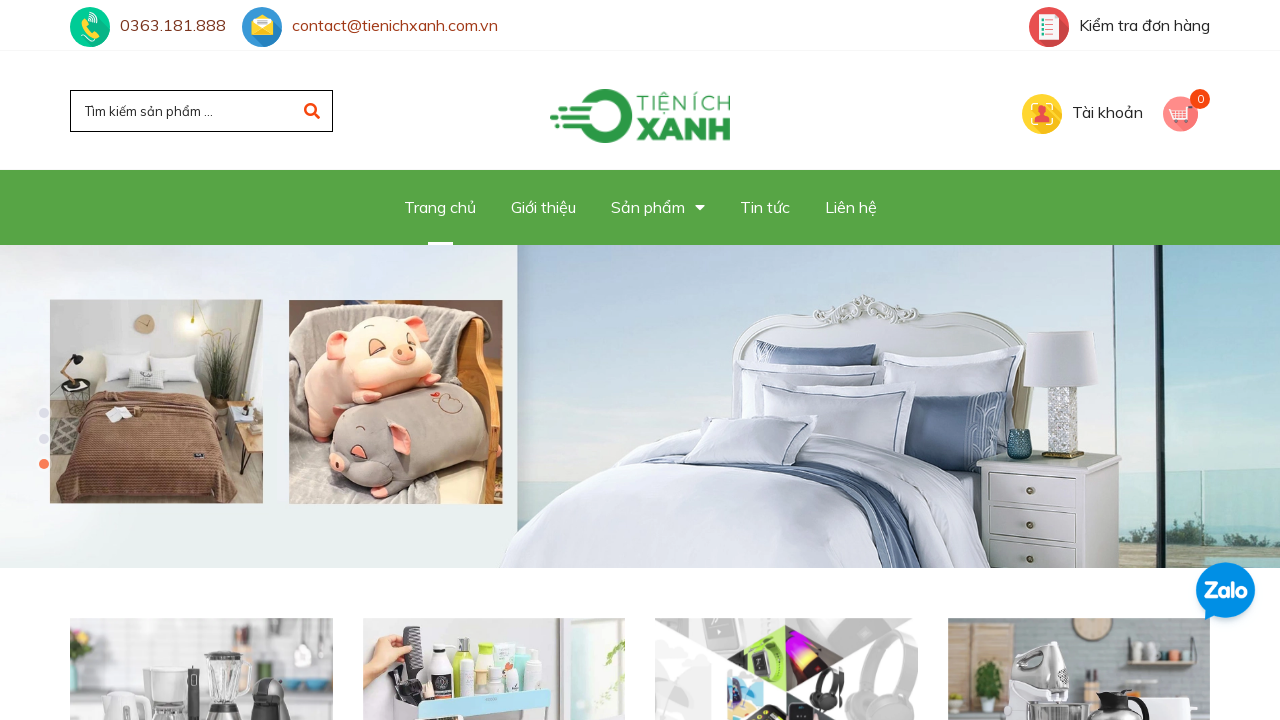

Waited 500ms to observe hover color change effect
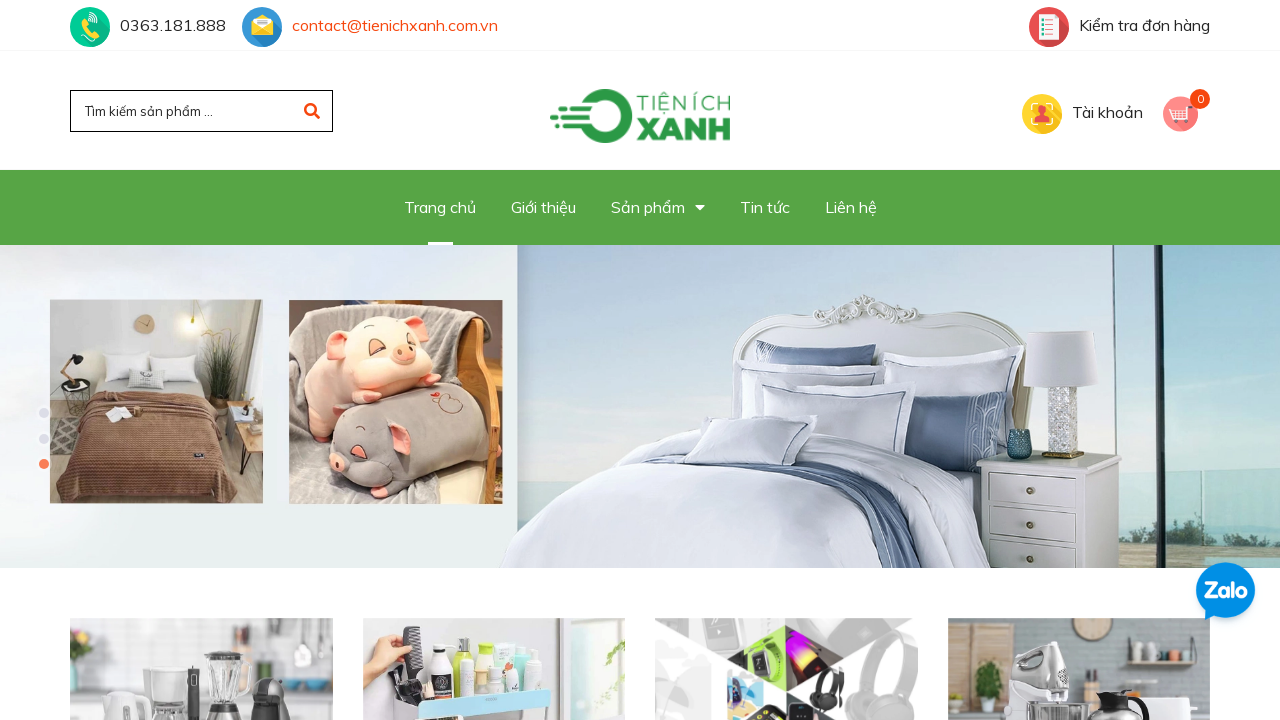

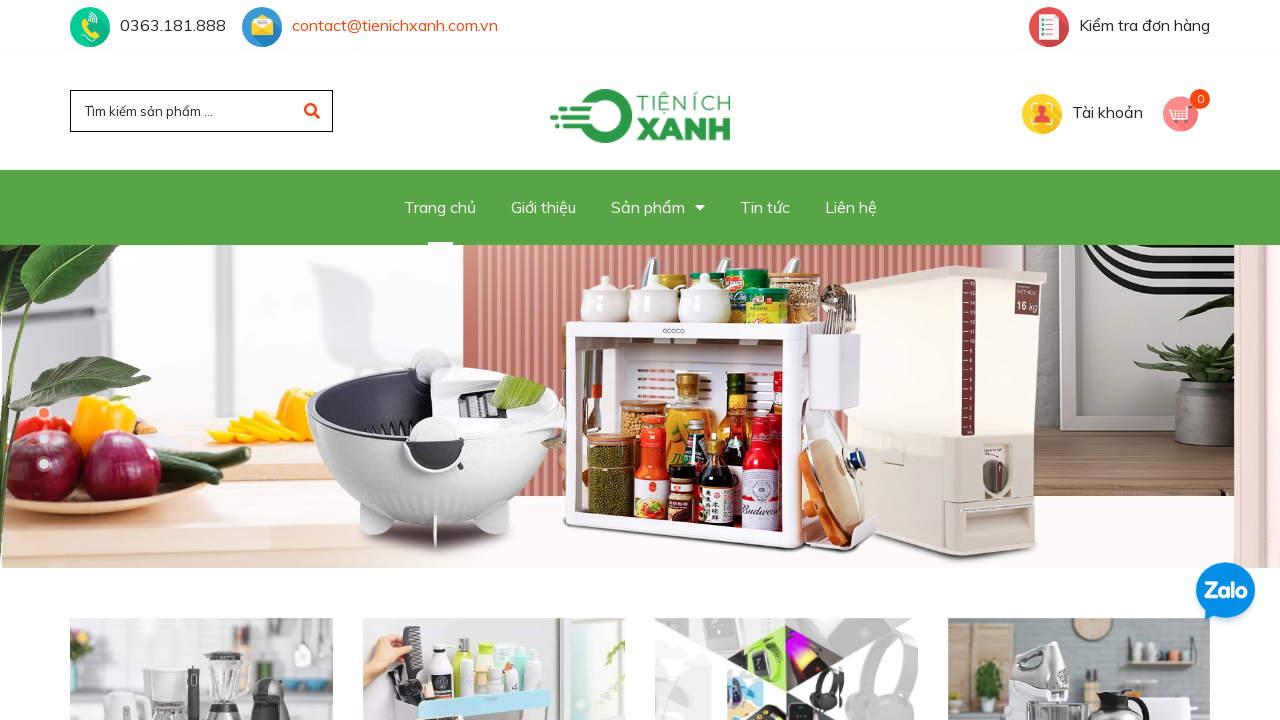